Tests JavaScript alert handling including normal alerts, confirm dialogs, and prompt dialogs by accepting, dismissing, and entering text

Starting URL: https://the-internet.herokuapp.com/javascript_alerts

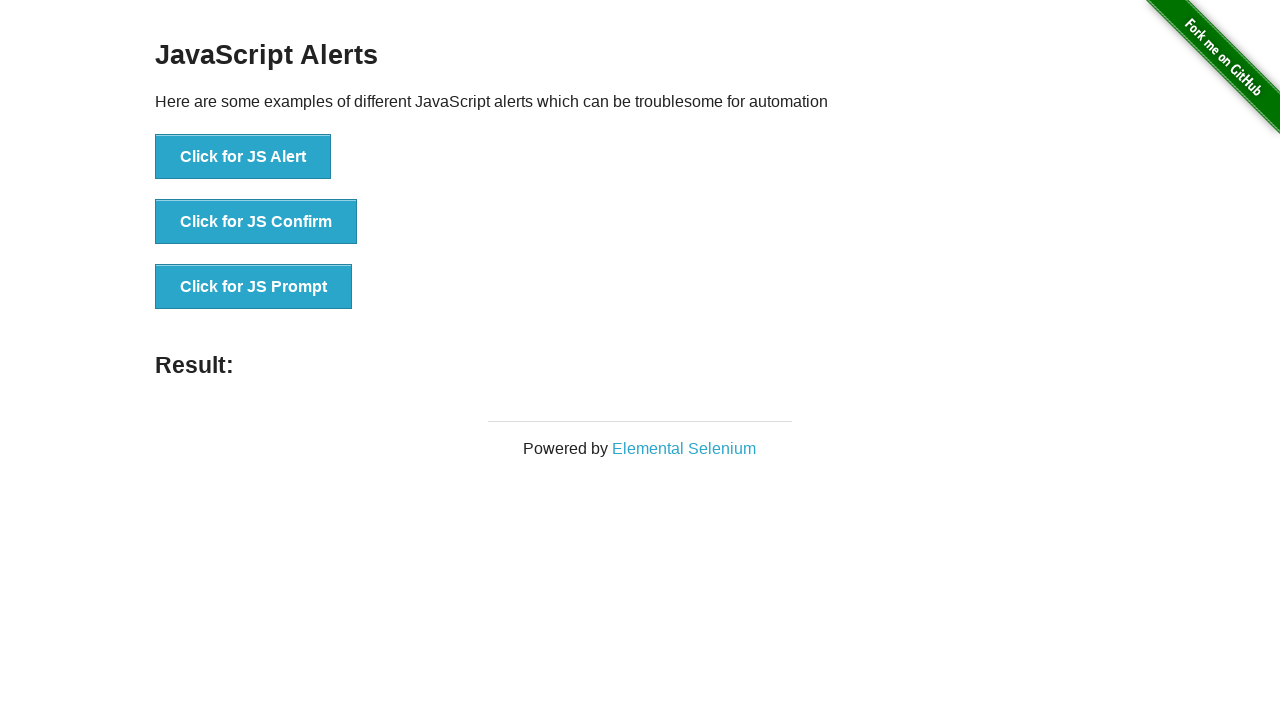

Clicked button to trigger normal alert at (243, 157) on li:nth-of-type(1) > button
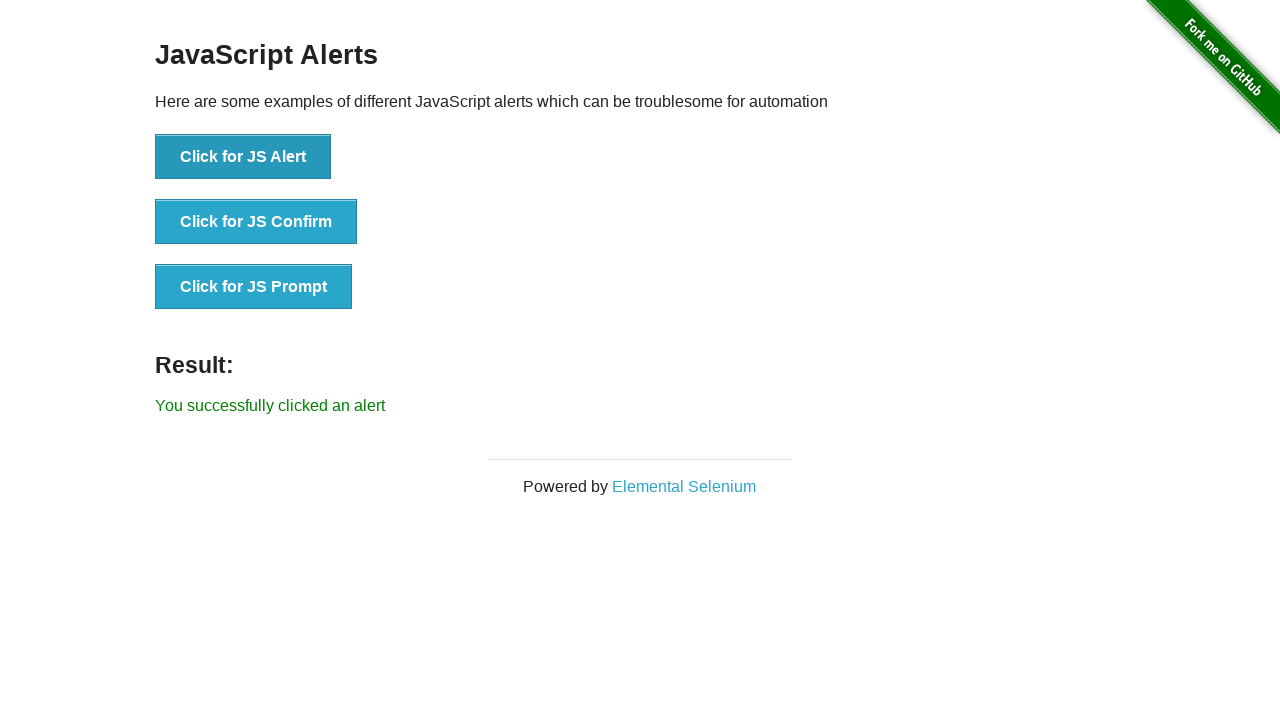

Set up dialog handler to accept normal alert
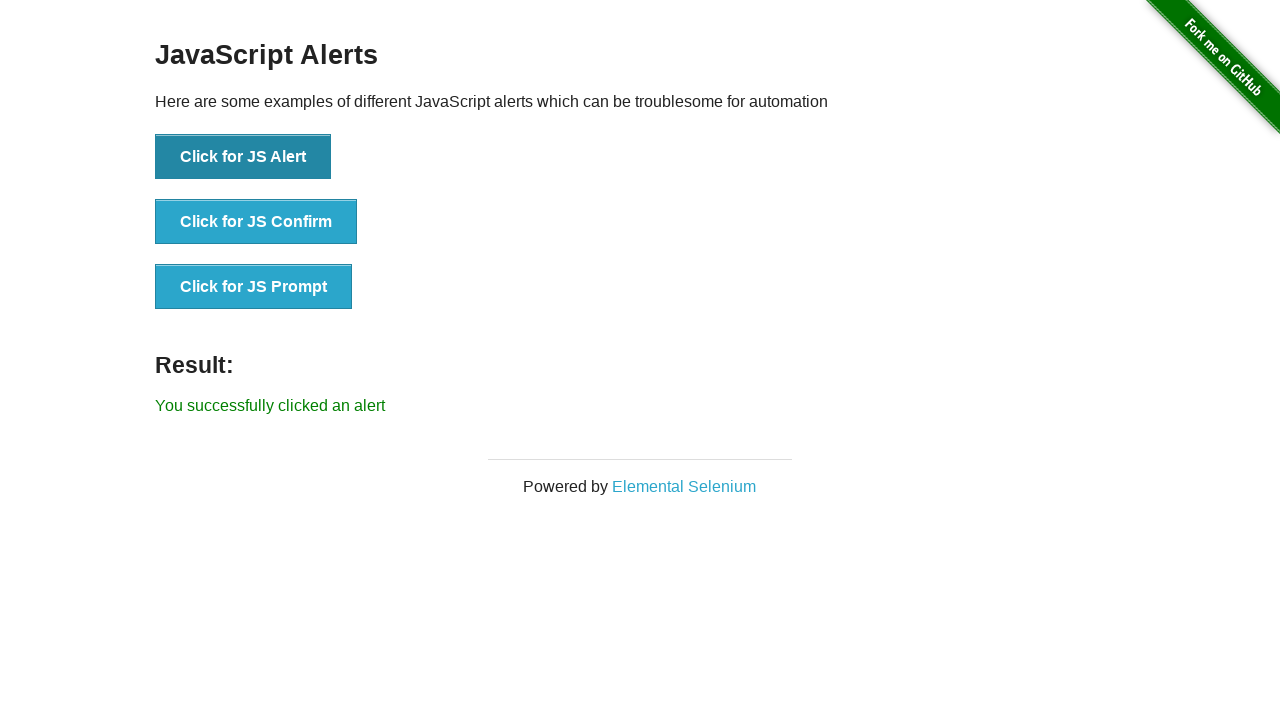

Clicked button to trigger confirm dialog at (256, 222) on li:nth-of-type(2) > button
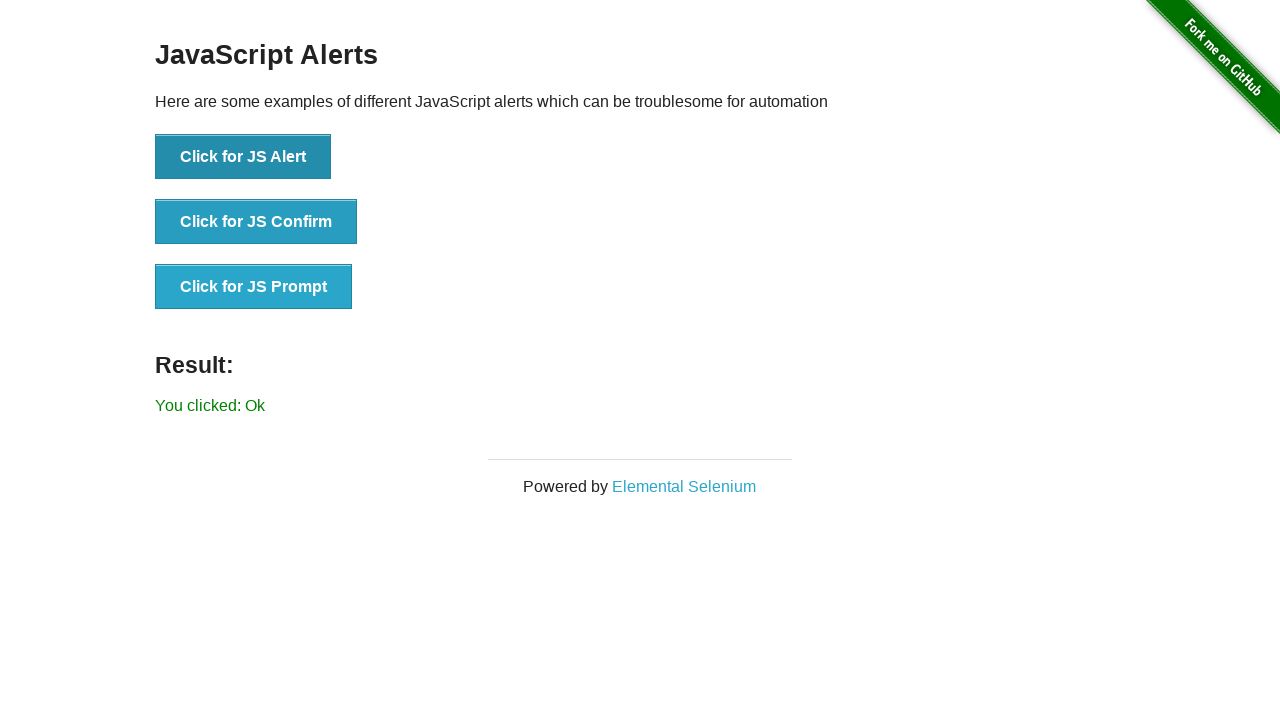

Set up dialog handler to dismiss confirm dialog
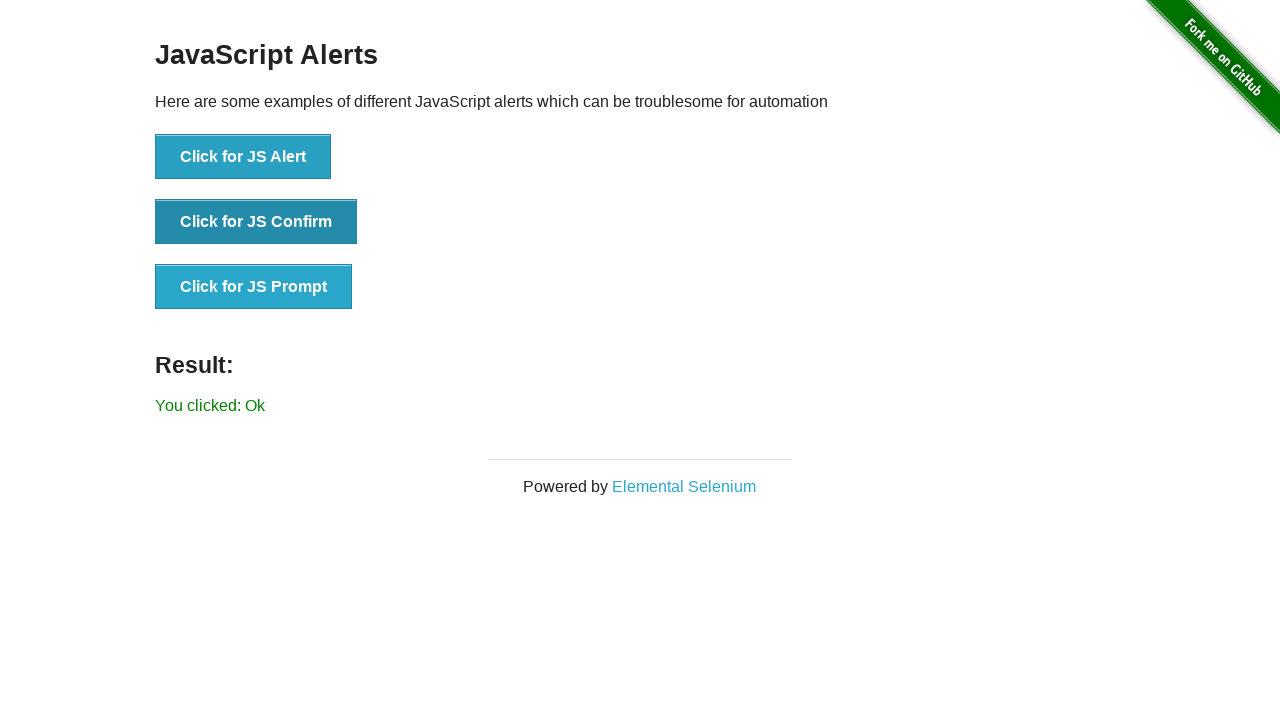

Clicked button to trigger prompt dialog at (254, 287) on li:nth-of-type(3) > button
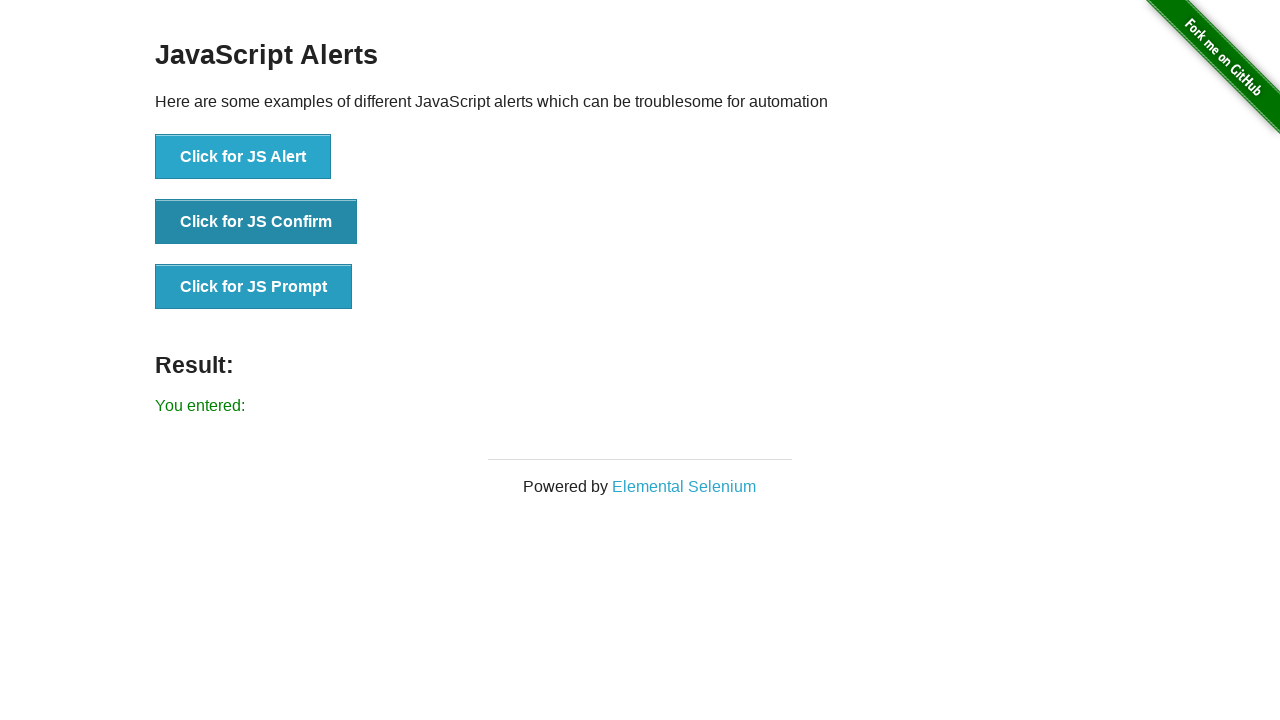

Set up dialog handler to accept prompt dialog with text 'Test message'
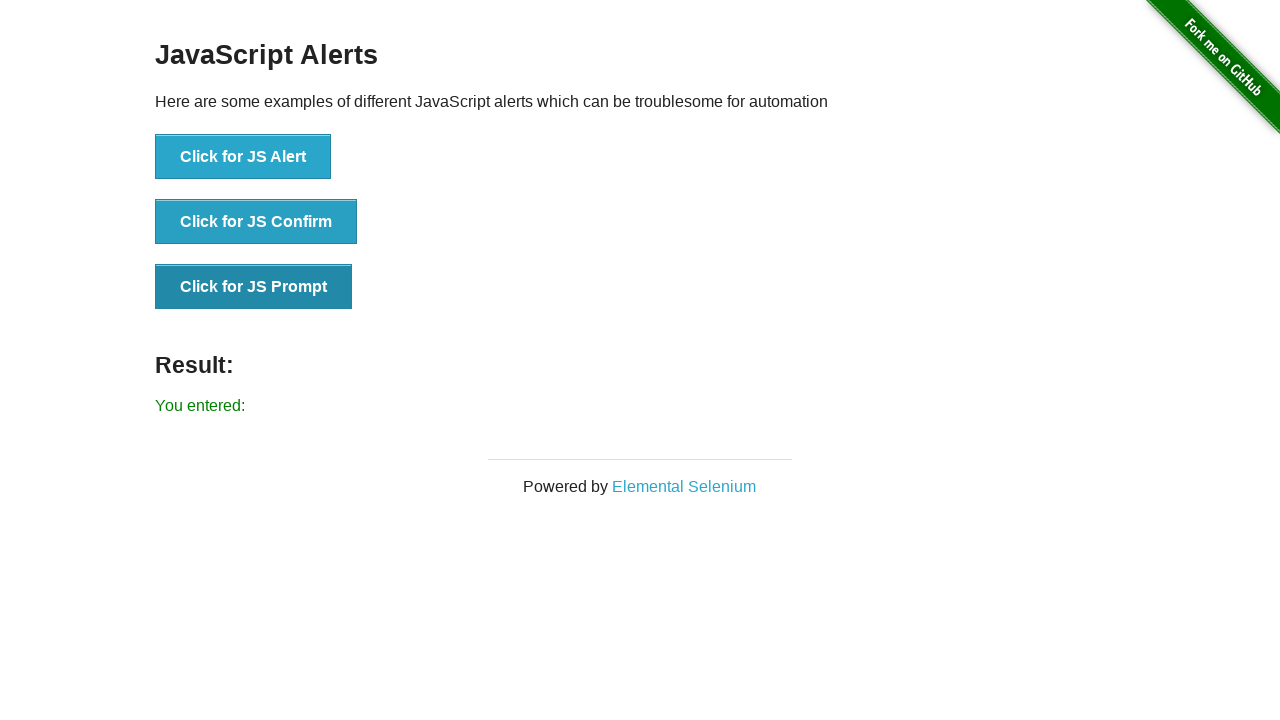

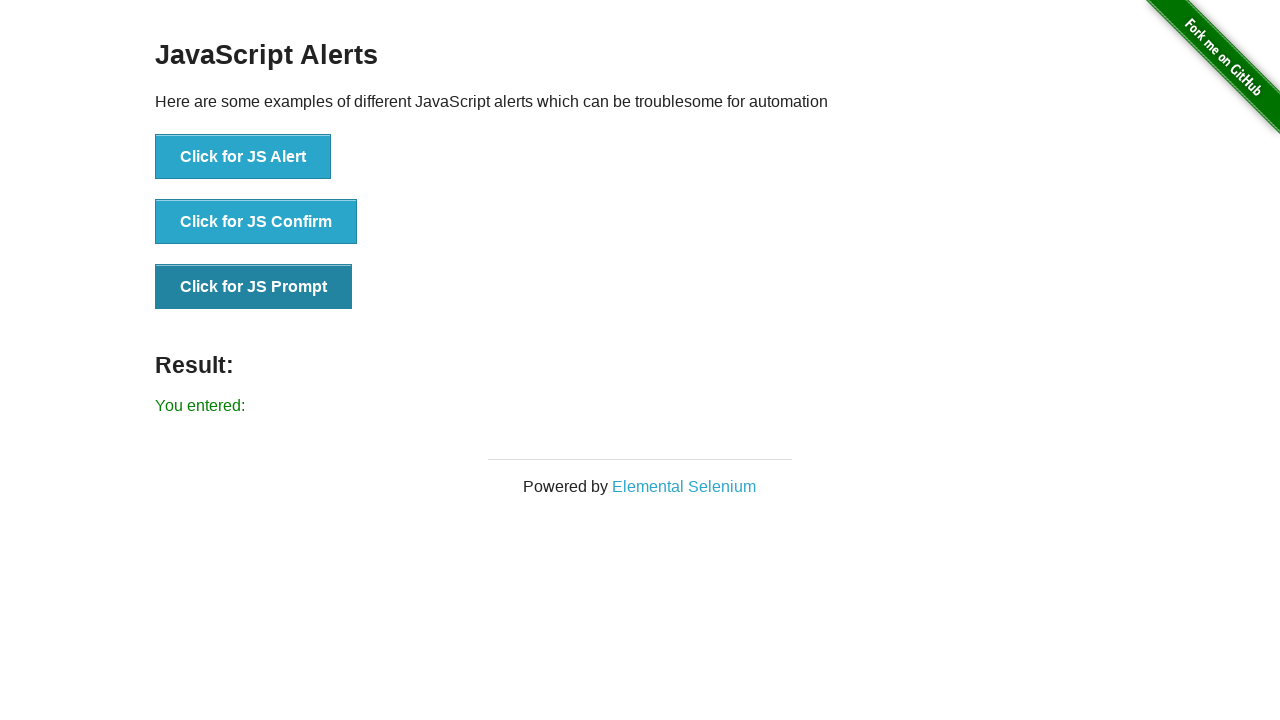